Tests opening a new browser window by clicking the "New Window" button, switching to it, and verifying the H1 text on the sample page

Starting URL: https://demoqa.com/browser-windows

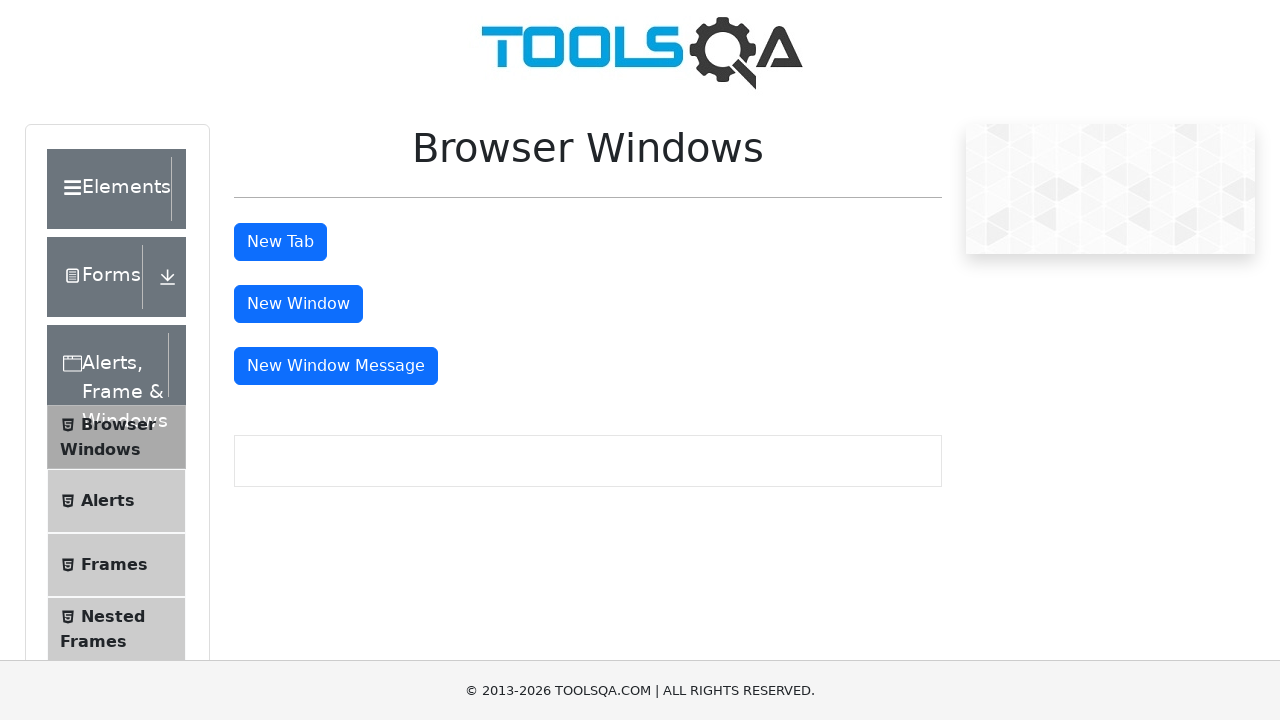

Clicked 'New Window' button to open a new browser window at (298, 304) on #windowButton
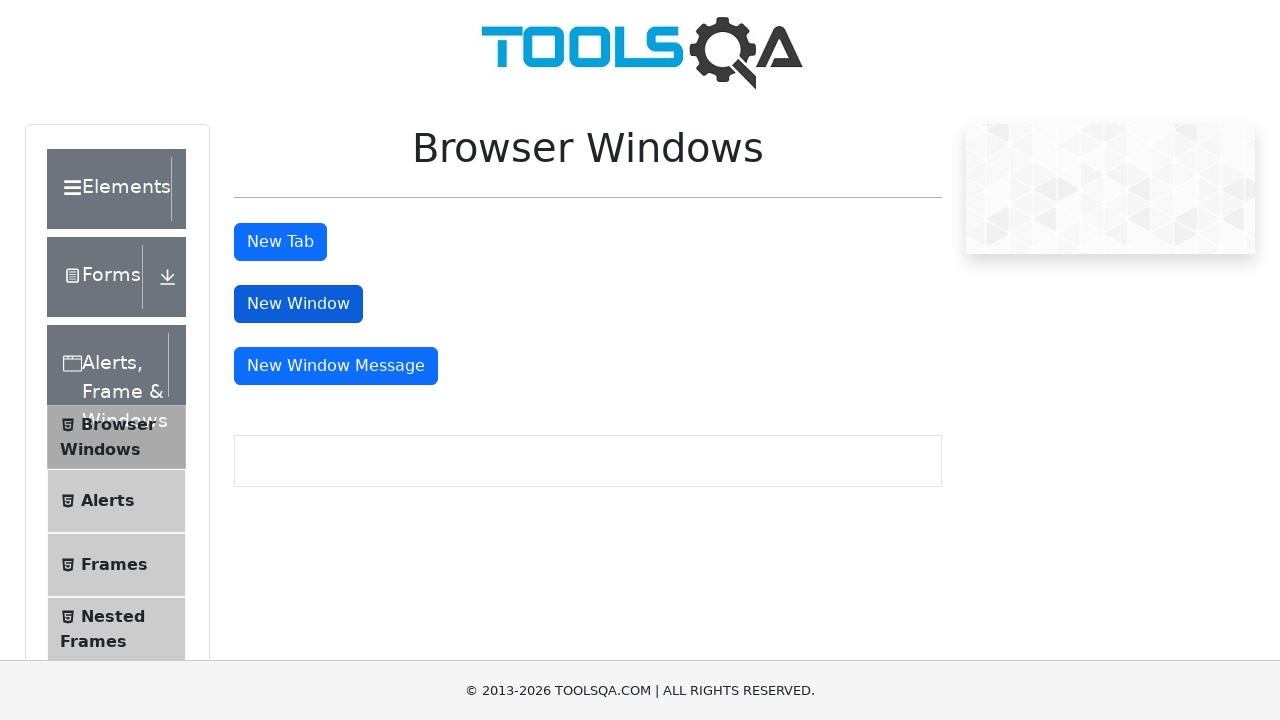

Captured new page/window object
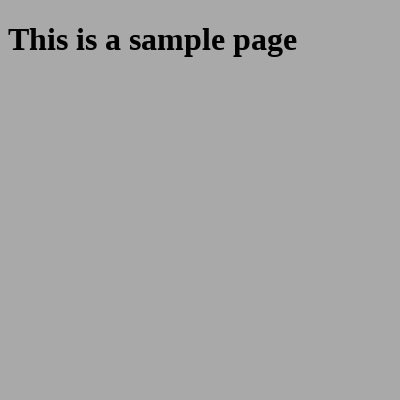

Waited for H1 element to load on new page
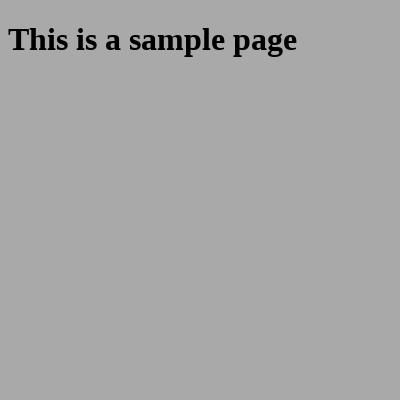

Retrieved H1 text content: 'This is a sample page'
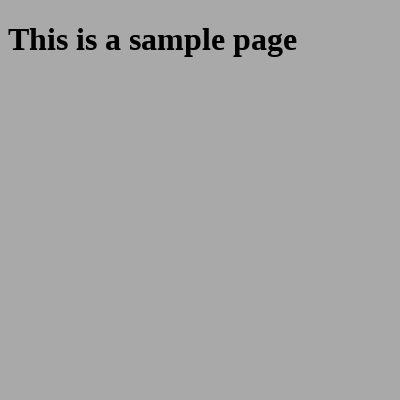

Verified H1 text matches expected value 'This is a sample page'
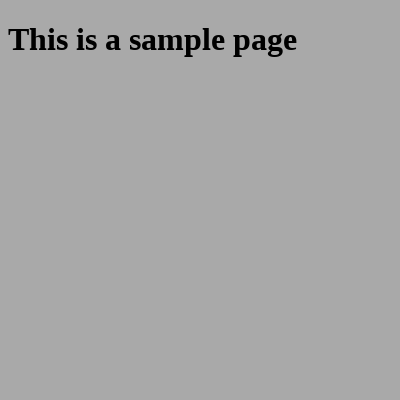

Closed the new browser window
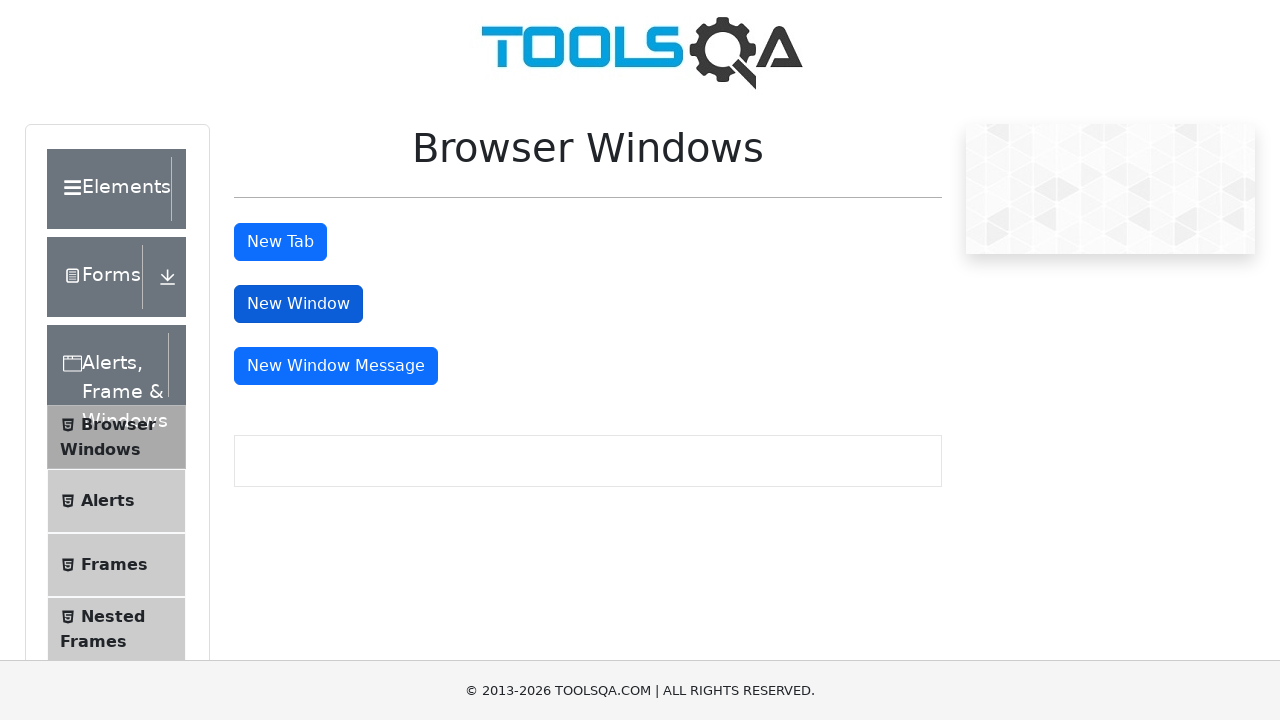

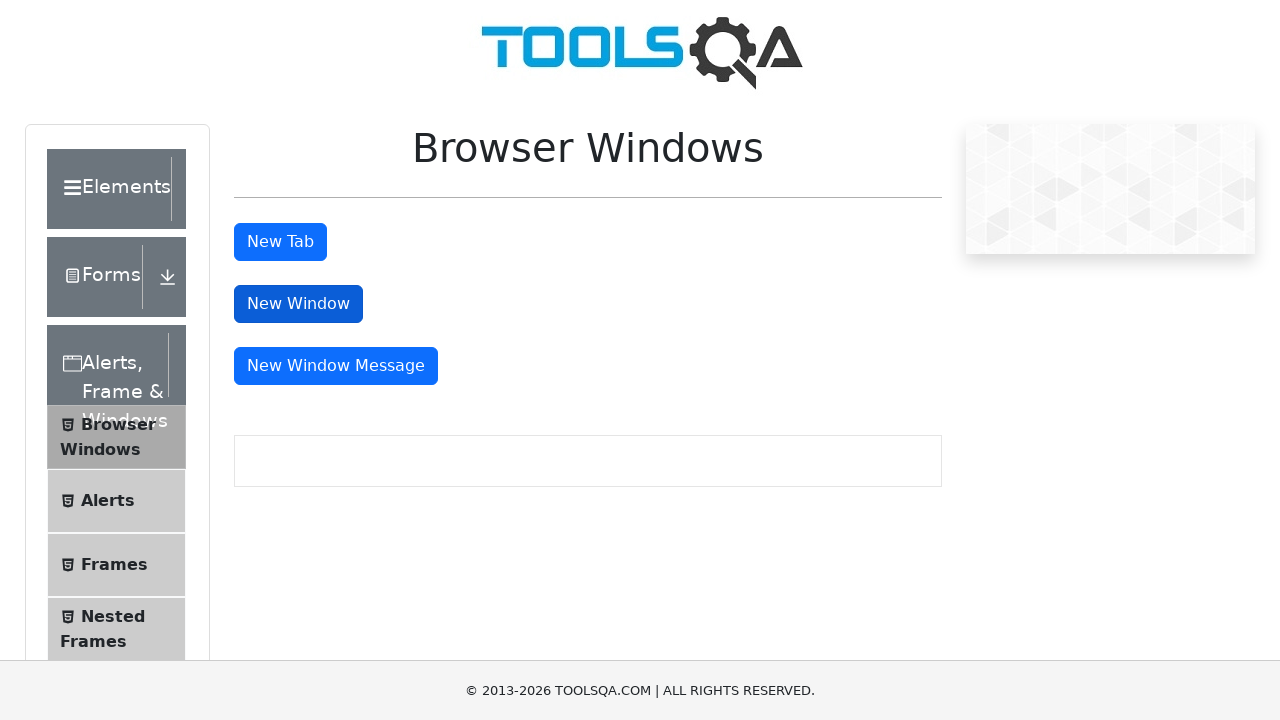